Tests subtraction operation on the calculator by clicking buttons for 234823 - (-23094823) and verifying the result

Starting URL: https://www.calculator.net

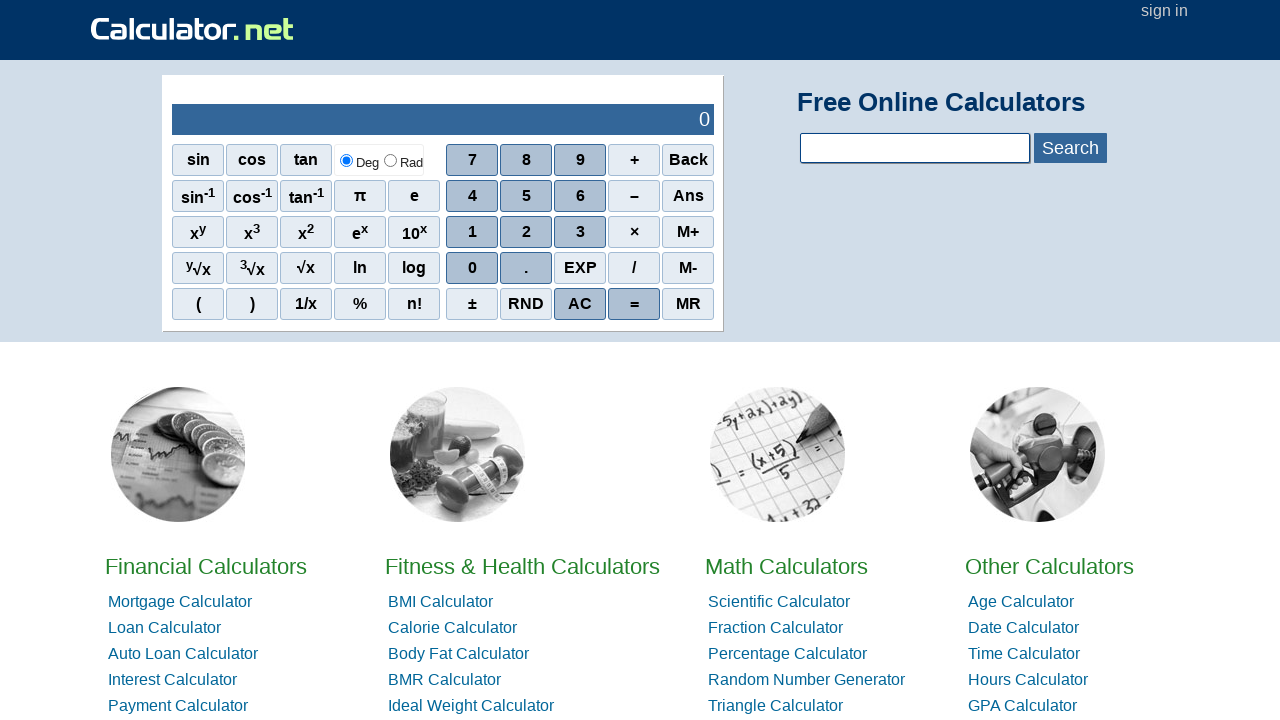

Waited for calculator to load (#contentout)
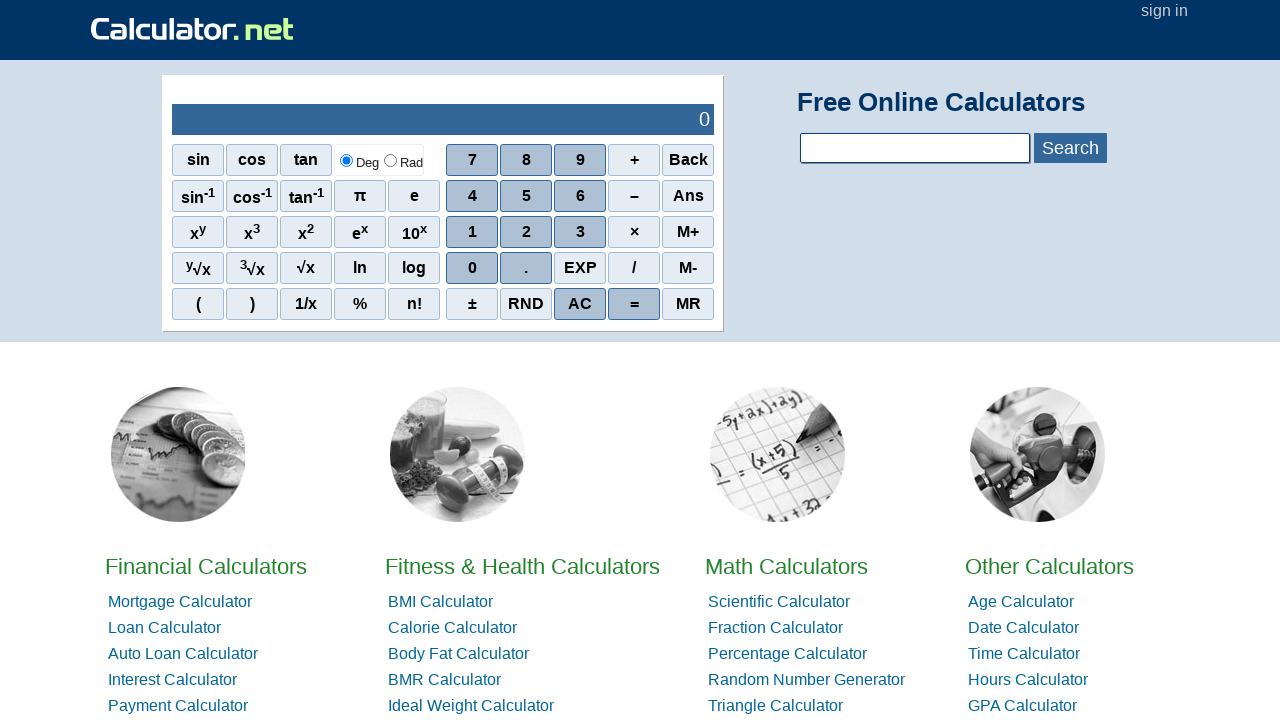

Clicked digit 2 at (526, 232) on xpath=//*[@id="sciout"]/tbody/tr[2]/td[2]/div/div[3]/span[2]
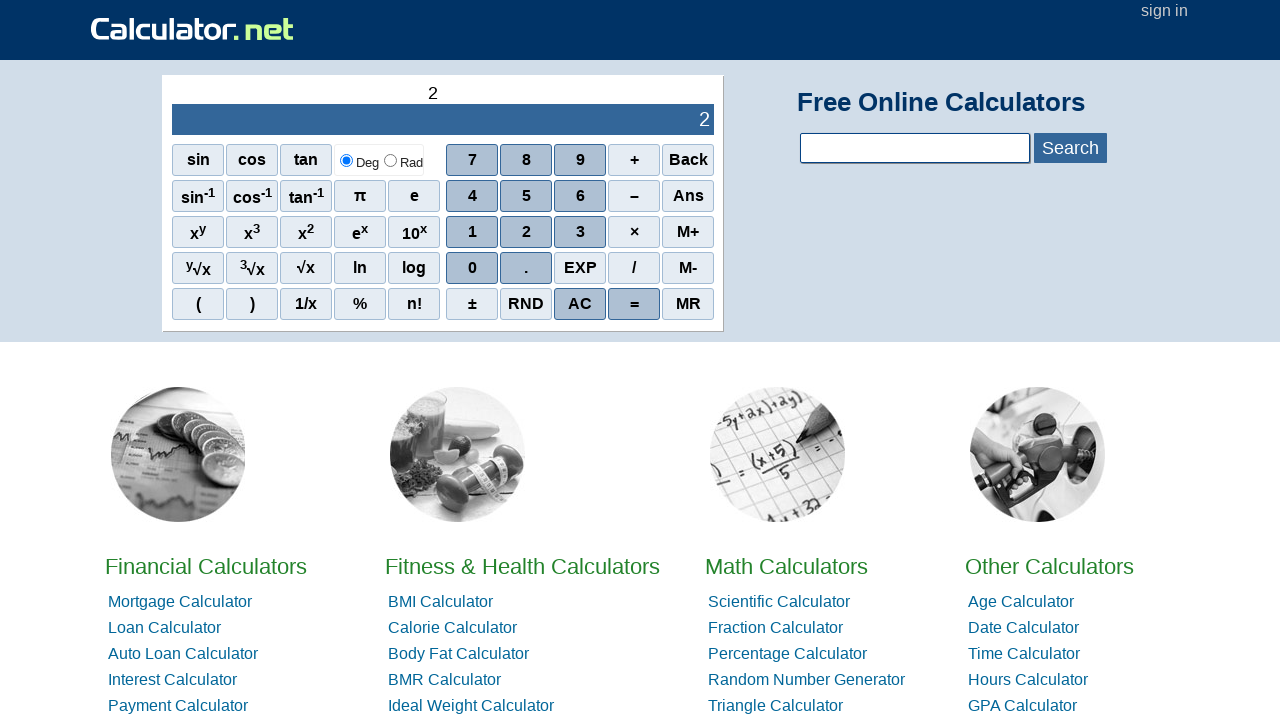

Clicked digit 3 at (580, 232) on xpath=//*[@id="sciout"]/tbody/tr[2]/td[2]/div/div[3]/span[3]
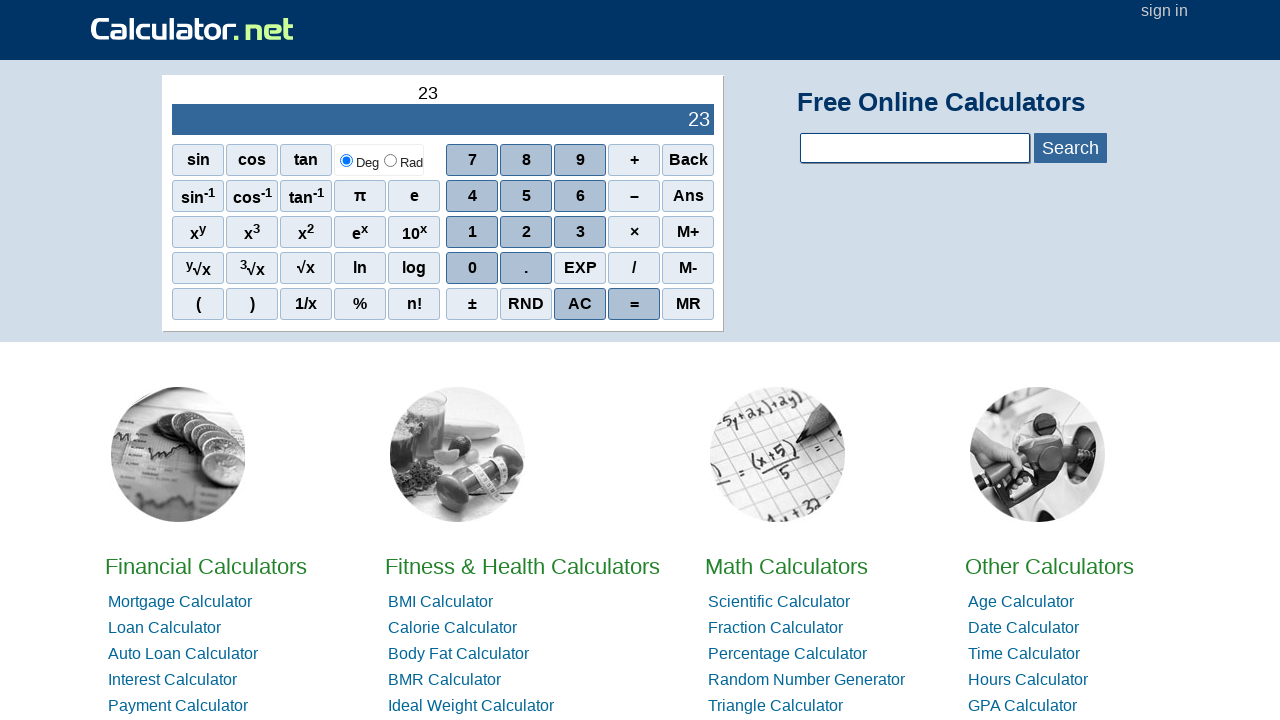

Clicked digit 4 at (472, 196) on xpath=//*[@id="sciout"]/tbody/tr[2]/td[2]/div/div[2]/span[1]
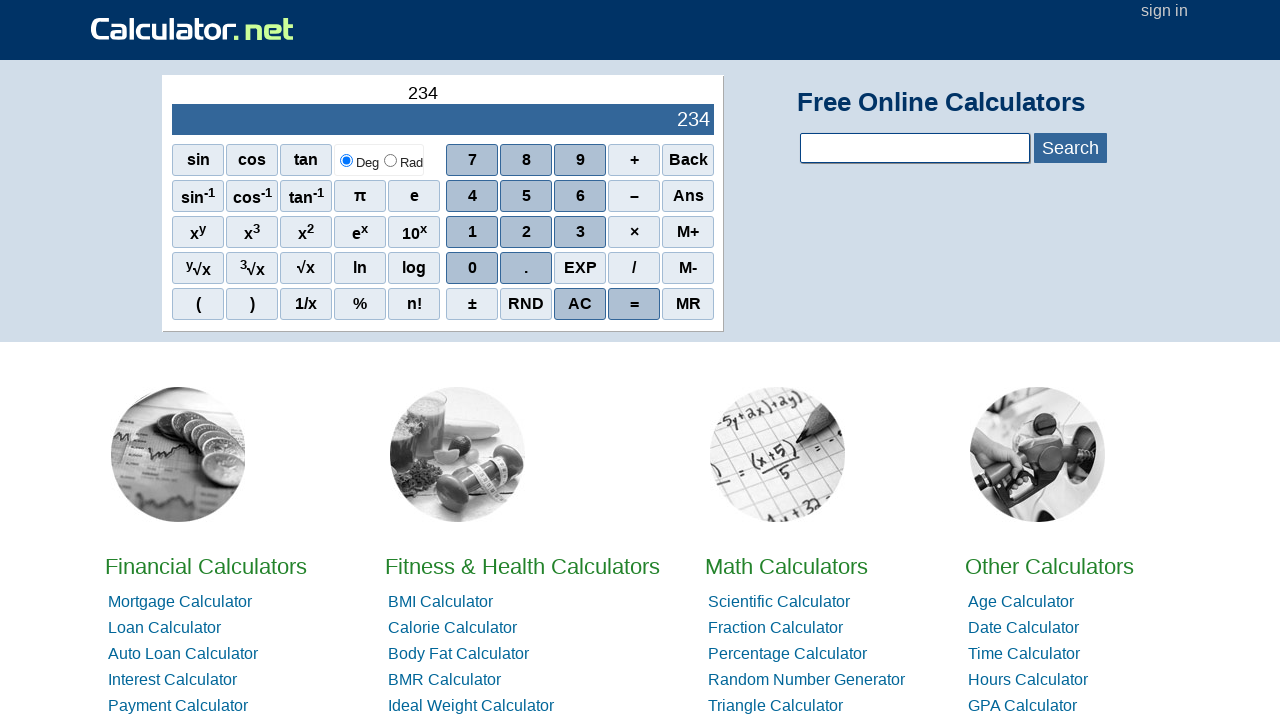

Clicked digit 8 at (526, 160) on xpath=//*[@id="sciout"]/tbody/tr[2]/td[2]/div/div[1]/span[2]
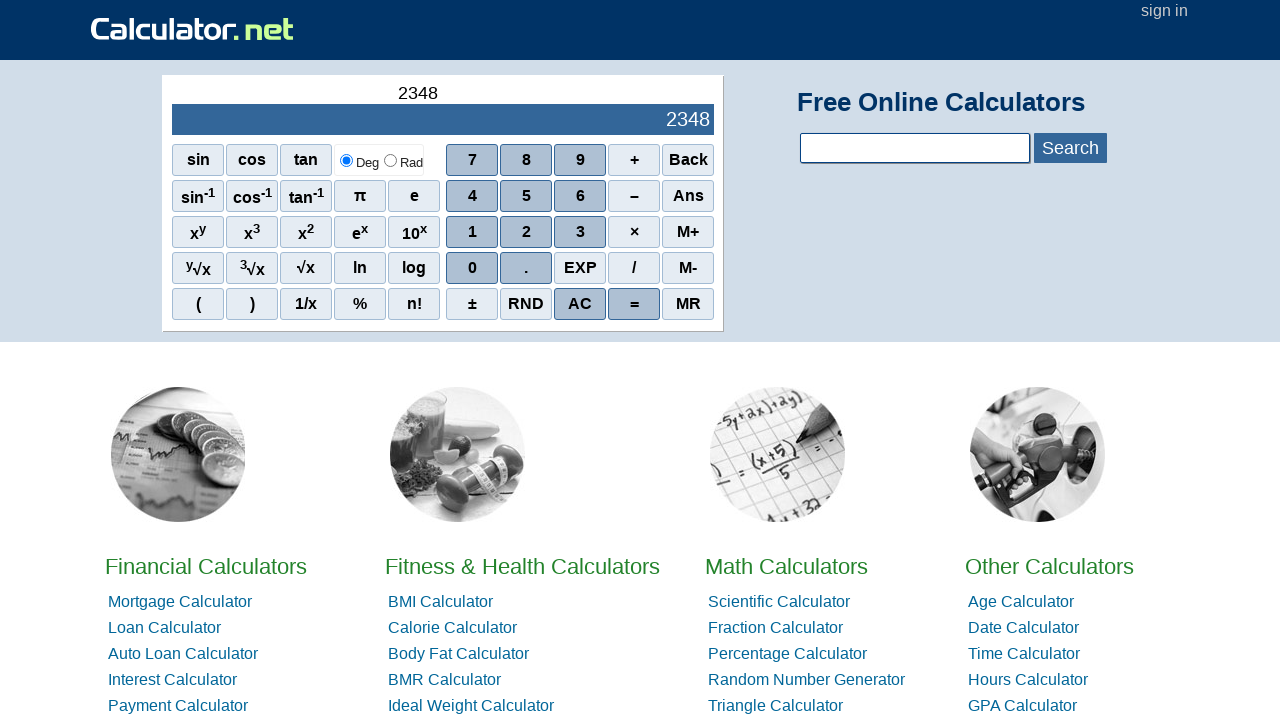

Clicked digit 2 at (526, 232) on xpath=//*[@id="sciout"]/tbody/tr[2]/td[2]/div/div[3]/span[2]
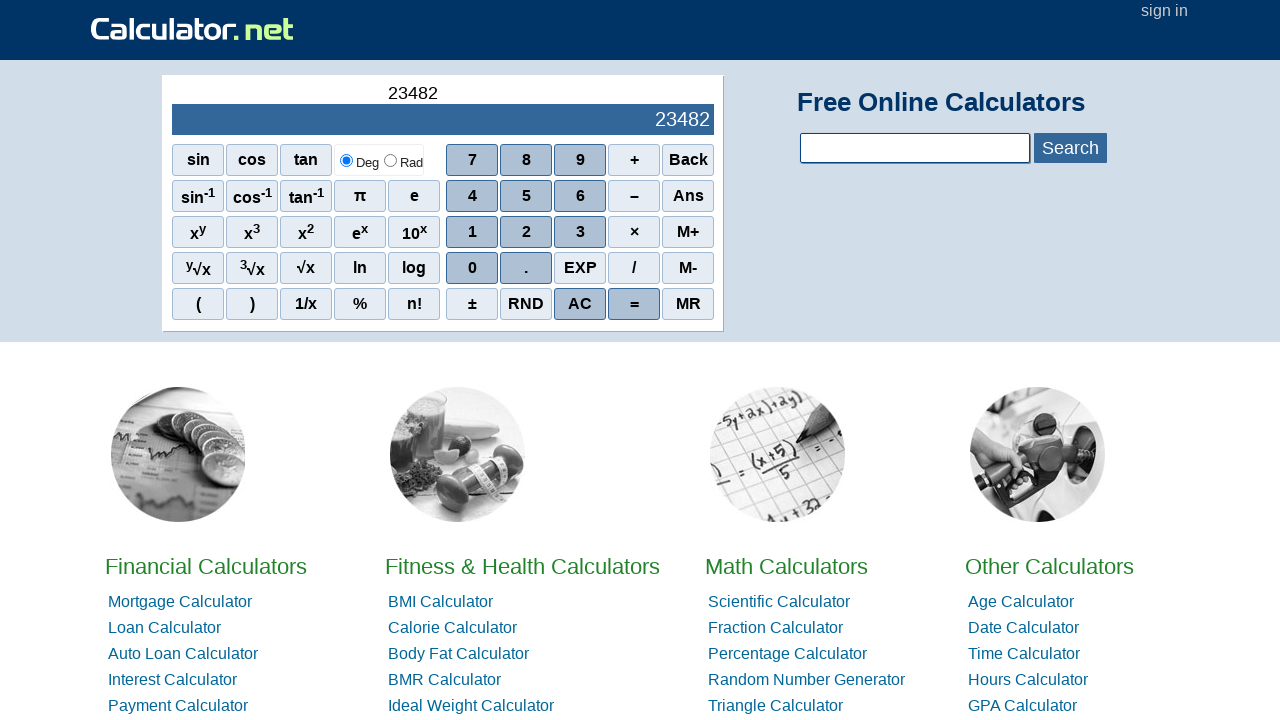

Clicked digit 3 at (580, 232) on xpath=//*[@id="sciout"]/tbody/tr[2]/td[2]/div/div[3]/span[3]
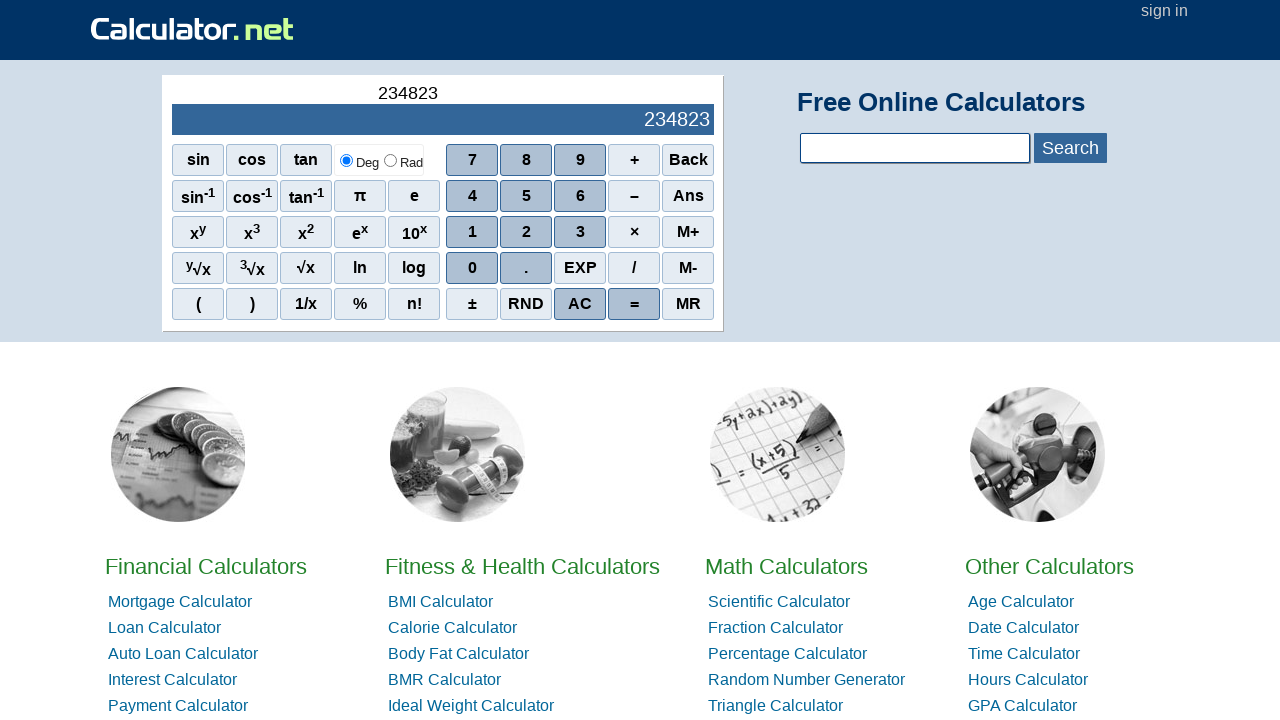

Clicked minus operator at (634, 196) on xpath=//*[@id="sciout"]/tbody/tr[2]/td[2]/div/div[2]/span[4]
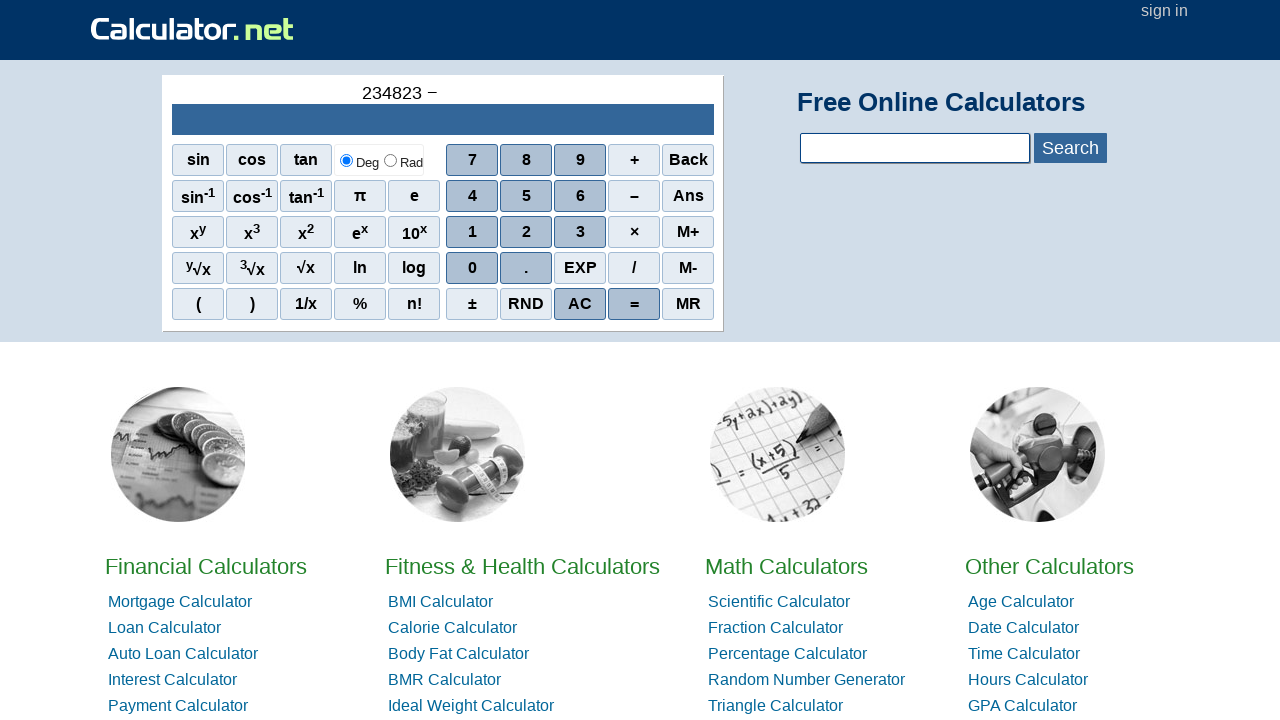

Clicked digit 2 at (526, 232) on xpath=//*[@id="sciout"]/tbody/tr[2]/td[2]/div/div[3]/span[2]
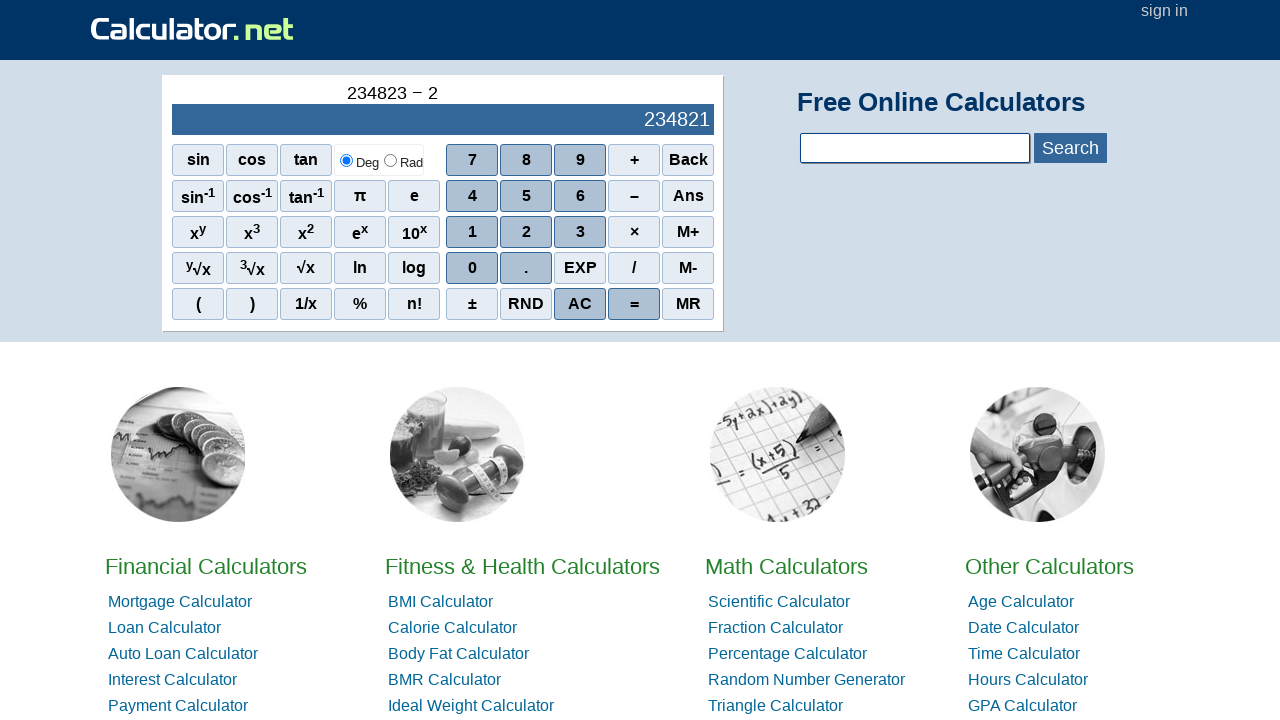

Clicked digit 3 at (580, 232) on xpath=//*[@id="sciout"]/tbody/tr[2]/td[2]/div/div[3]/span[3]
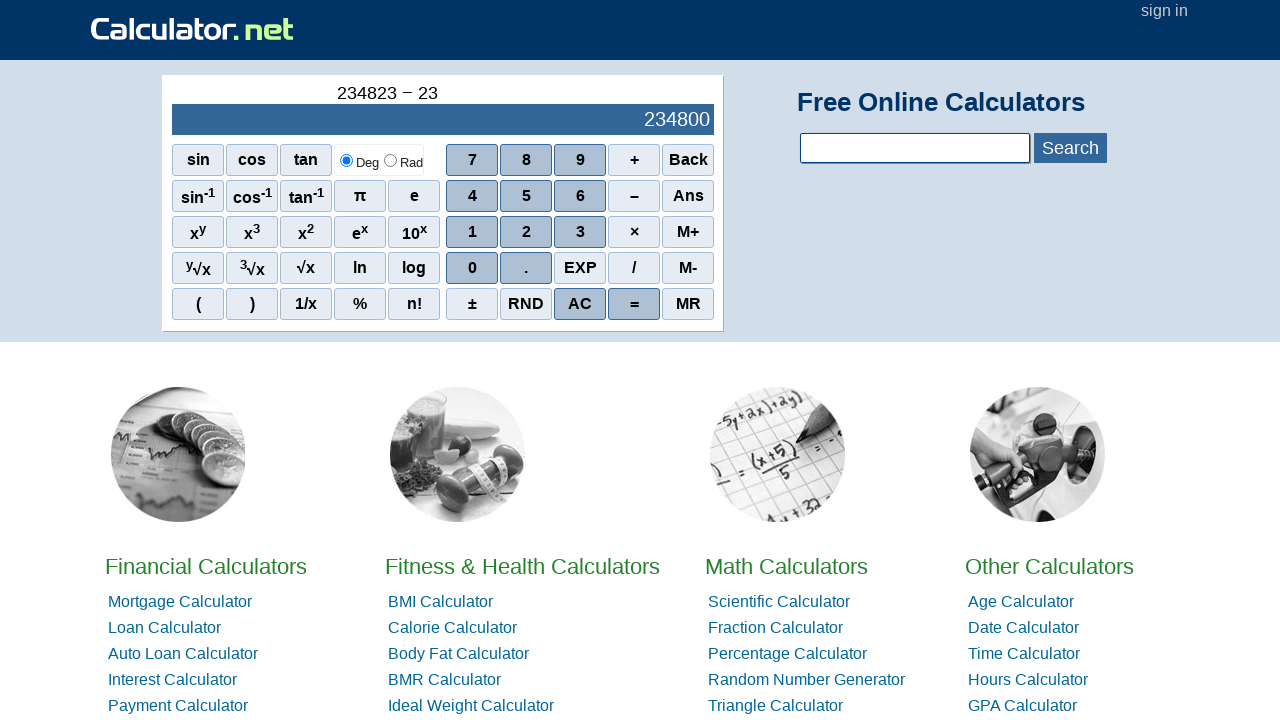

Clicked digit 0 at (472, 268) on xpath=//*[@id="sciout"]/tbody/tr[2]/td[2]/div/div[4]/span[1]
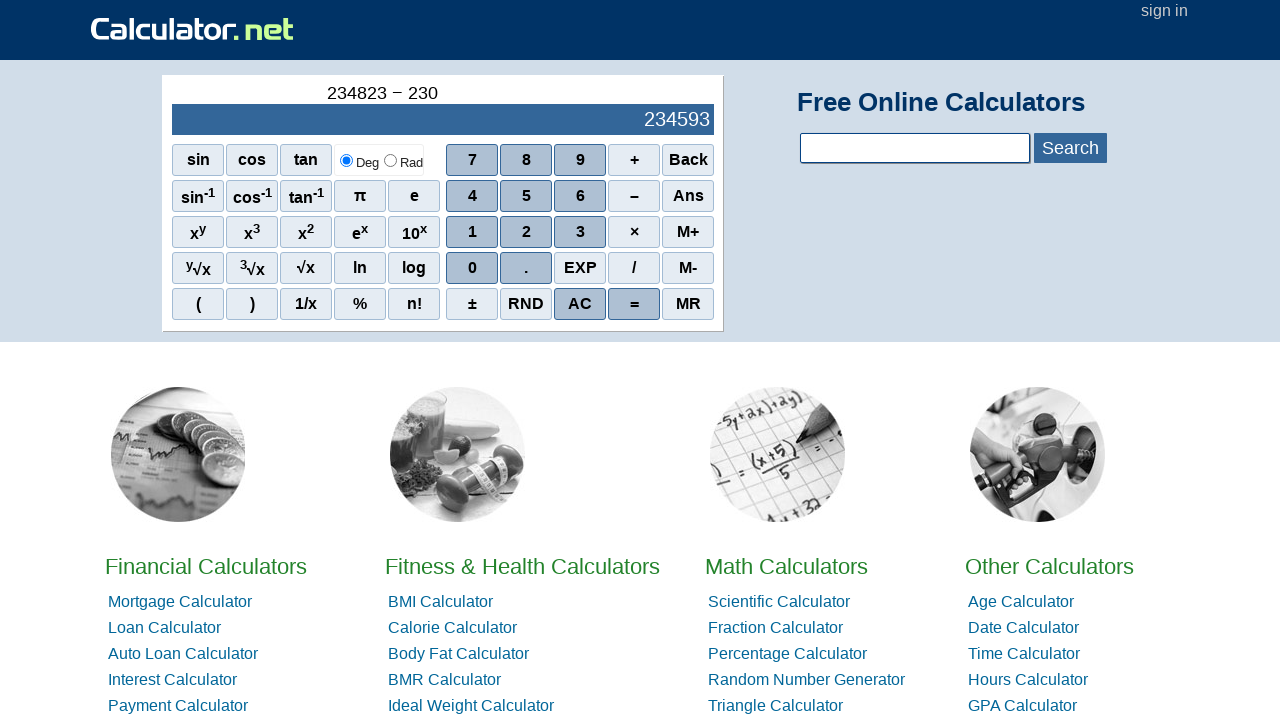

Clicked digit 9 at (580, 160) on xpath=//*[@id="sciout"]/tbody/tr[2]/td[2]/div/div[1]/span[3]
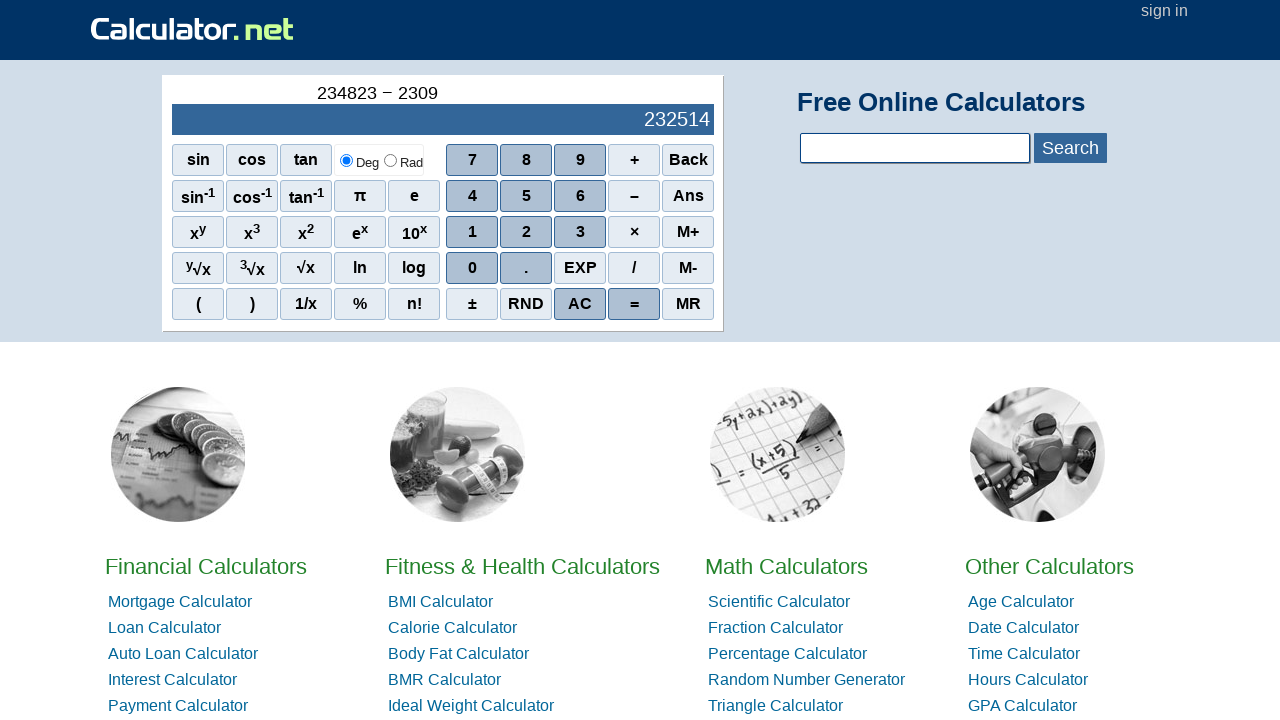

Clicked digit 4 at (472, 196) on xpath=//*[@id="sciout"]/tbody/tr[2]/td[2]/div/div[2]/span[1]
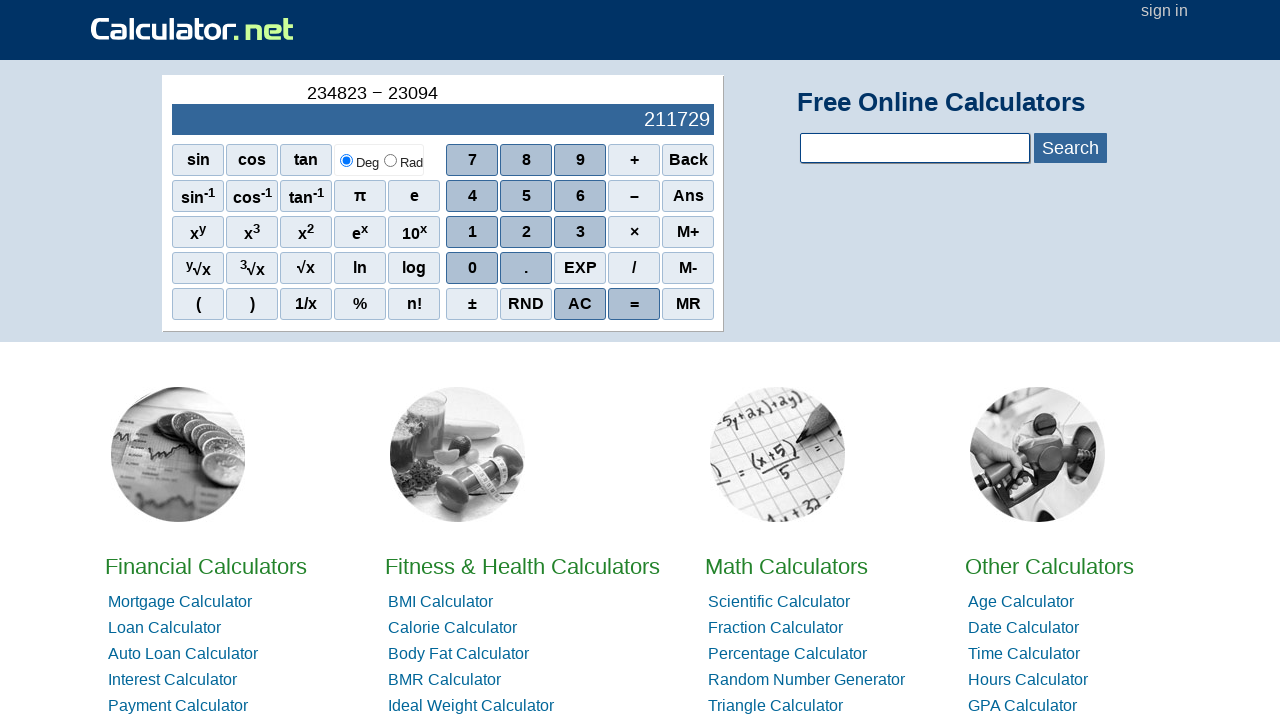

Clicked digit 8 at (526, 160) on xpath=//*[@id="sciout"]/tbody/tr[2]/td[2]/div/div[1]/span[2]
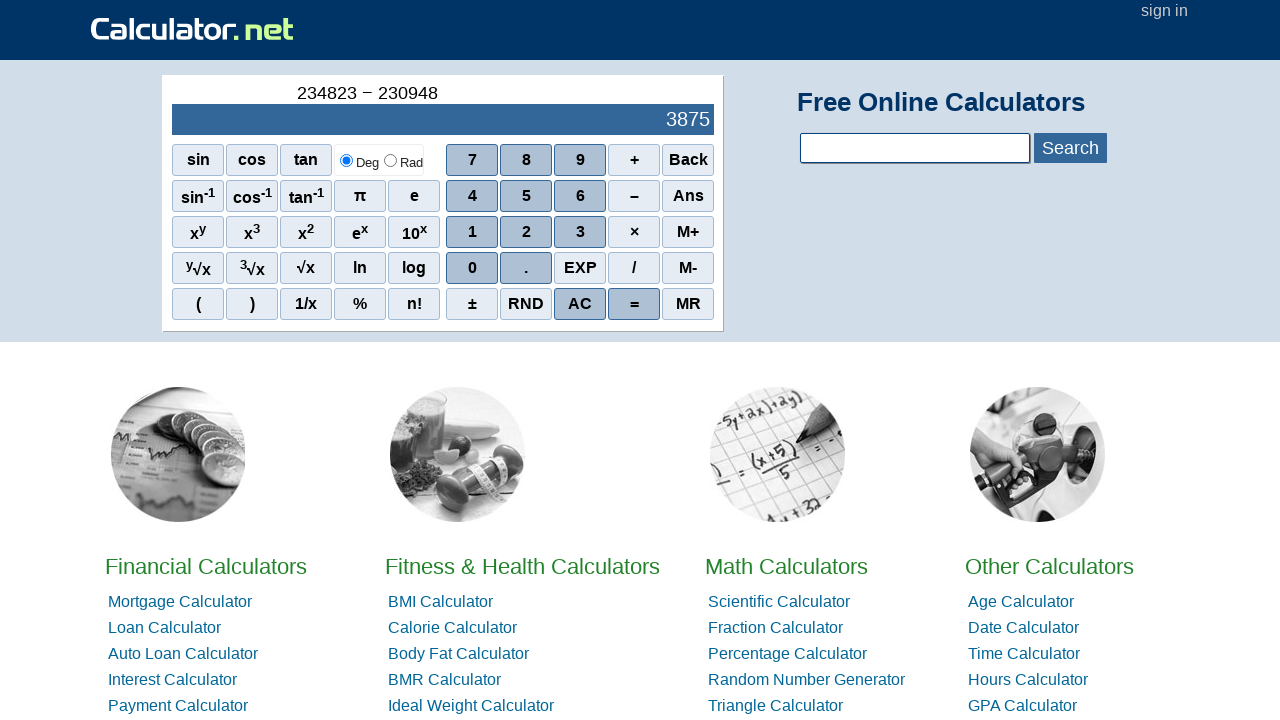

Clicked digit 2 at (526, 232) on xpath=//*[@id="sciout"]/tbody/tr[2]/td[2]/div/div[3]/span[2]
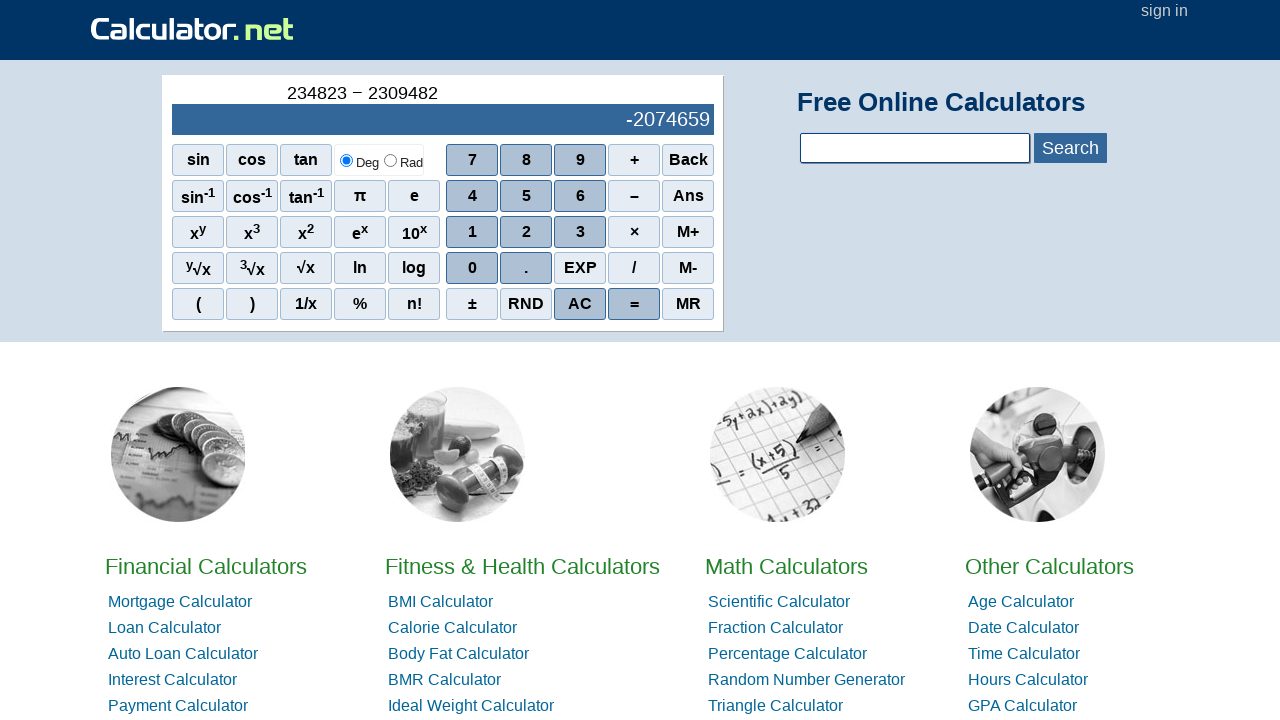

Clicked digit 3 at (580, 232) on xpath=//*[@id="sciout"]/tbody/tr[2]/td[2]/div/div[3]/span[3]
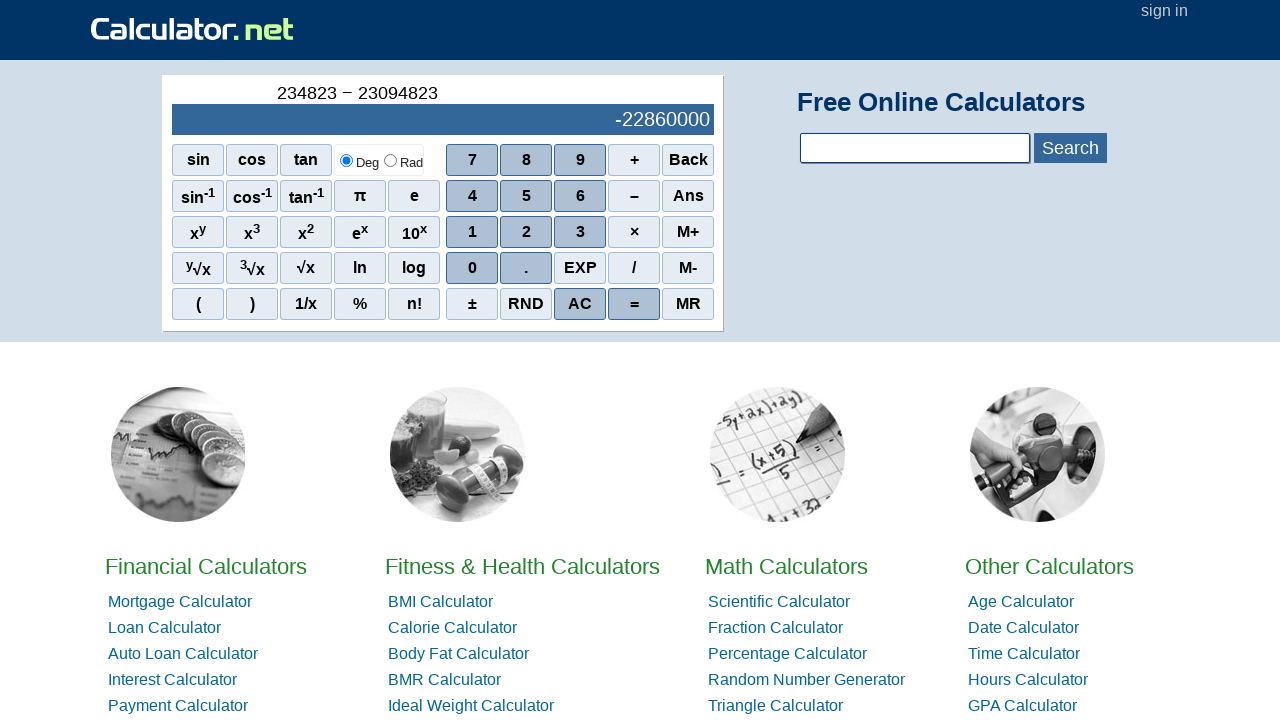

Clicked negative sign to make second operand negative at (472, 304) on xpath=//*[@id="sciout"]/tbody/tr[2]/td[2]/div/div[5]/span[1]
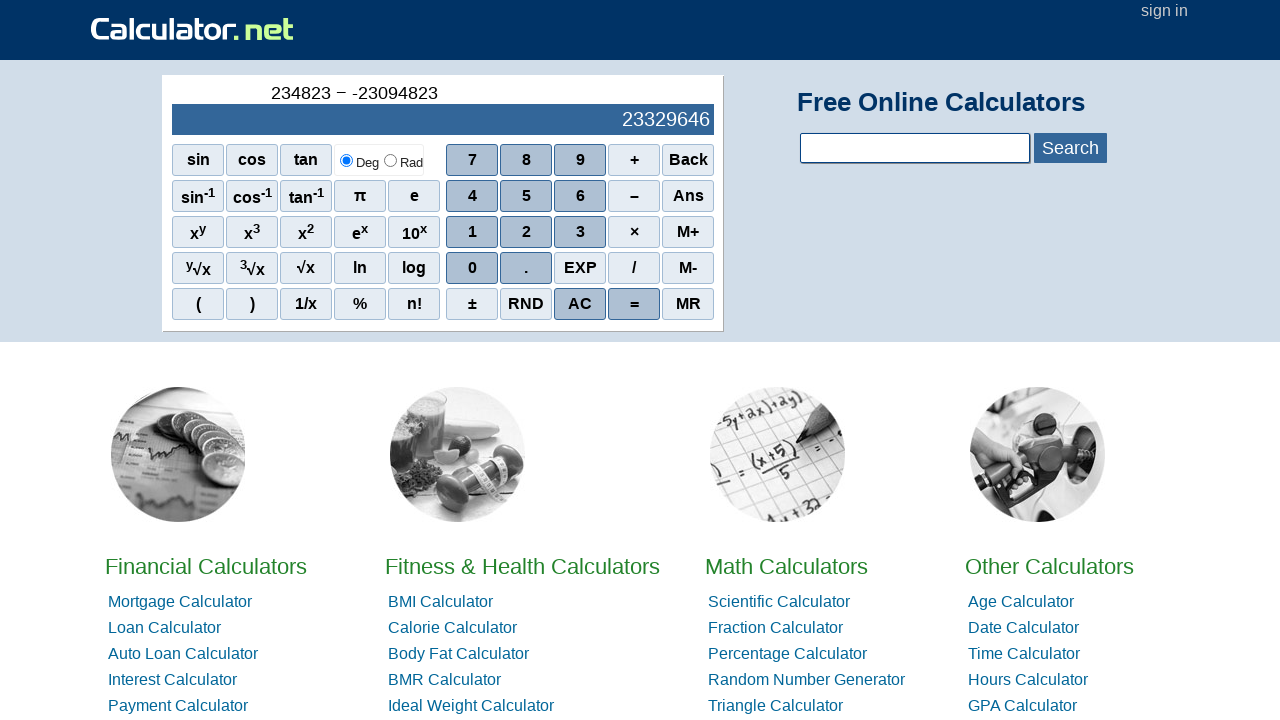

Waited for result output to appear
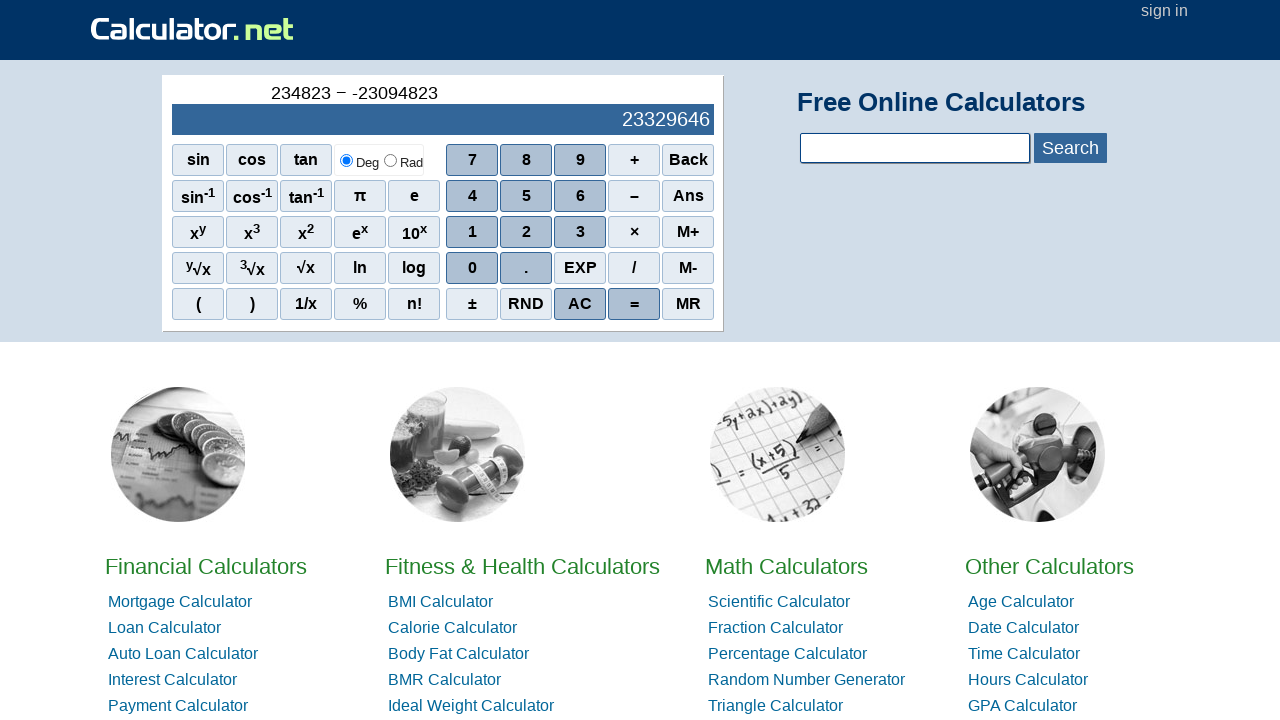

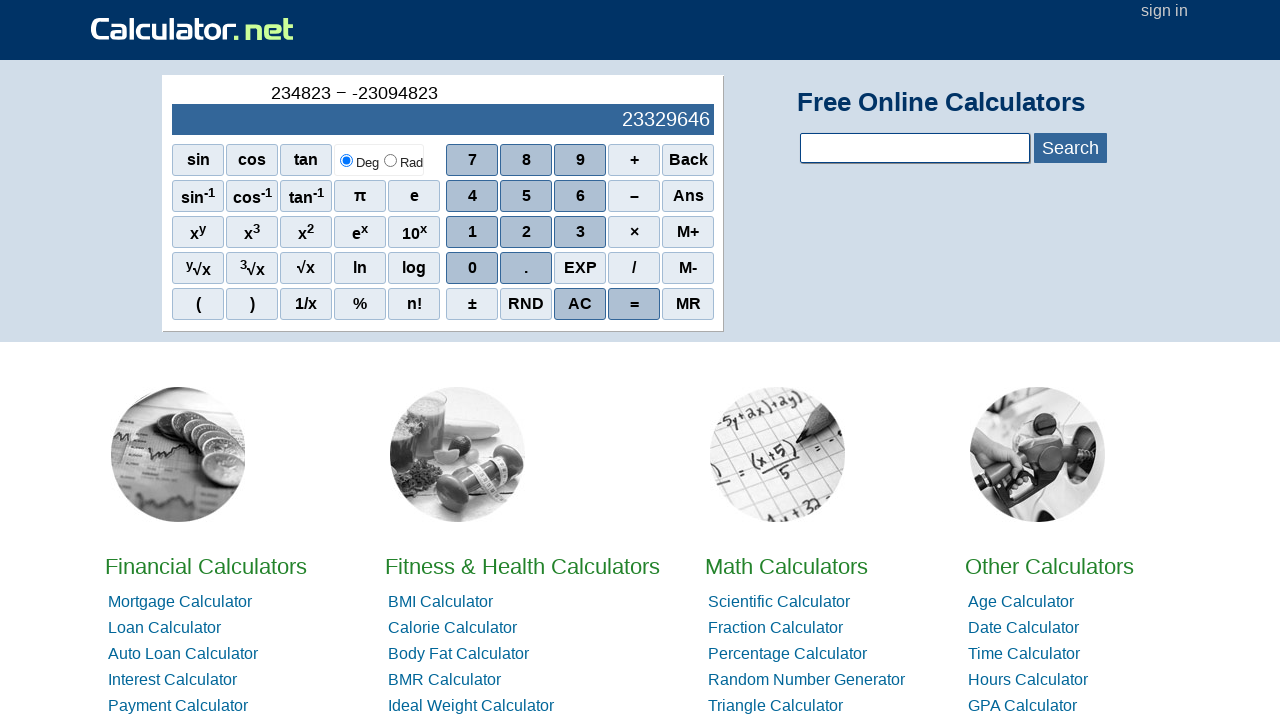